Fills out the automation practice form by entering first name, last name, and email using JavaScript execution

Starting URL: https://demoqa.com/automation-practice-form

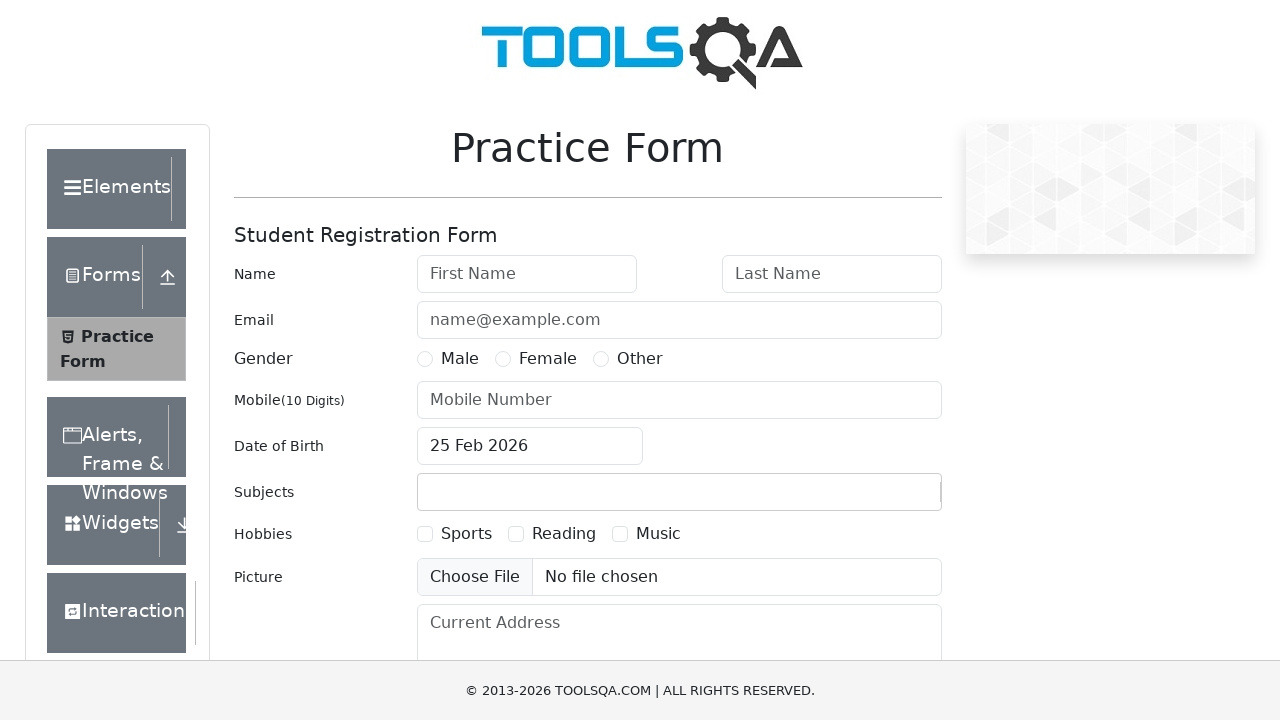

Filled first name field with 'pravin' using JavaScript execution
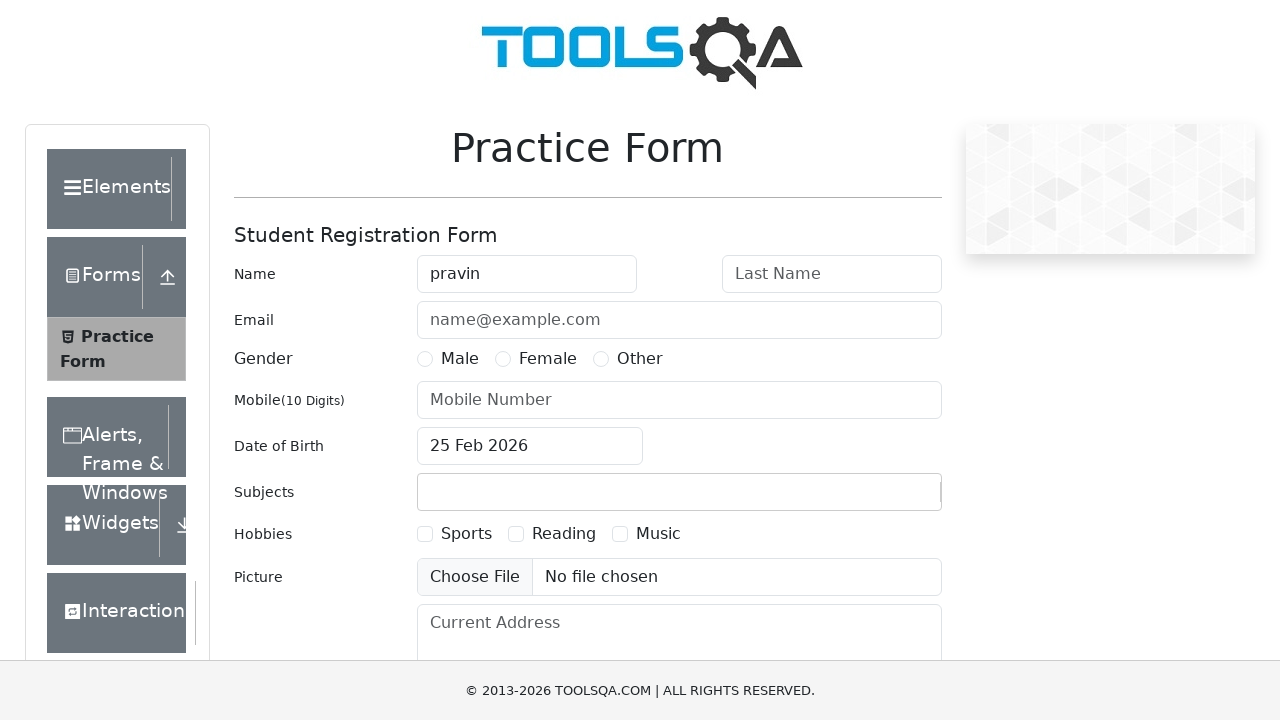

Filled last name field with 'Kadam' using JavaScript execution
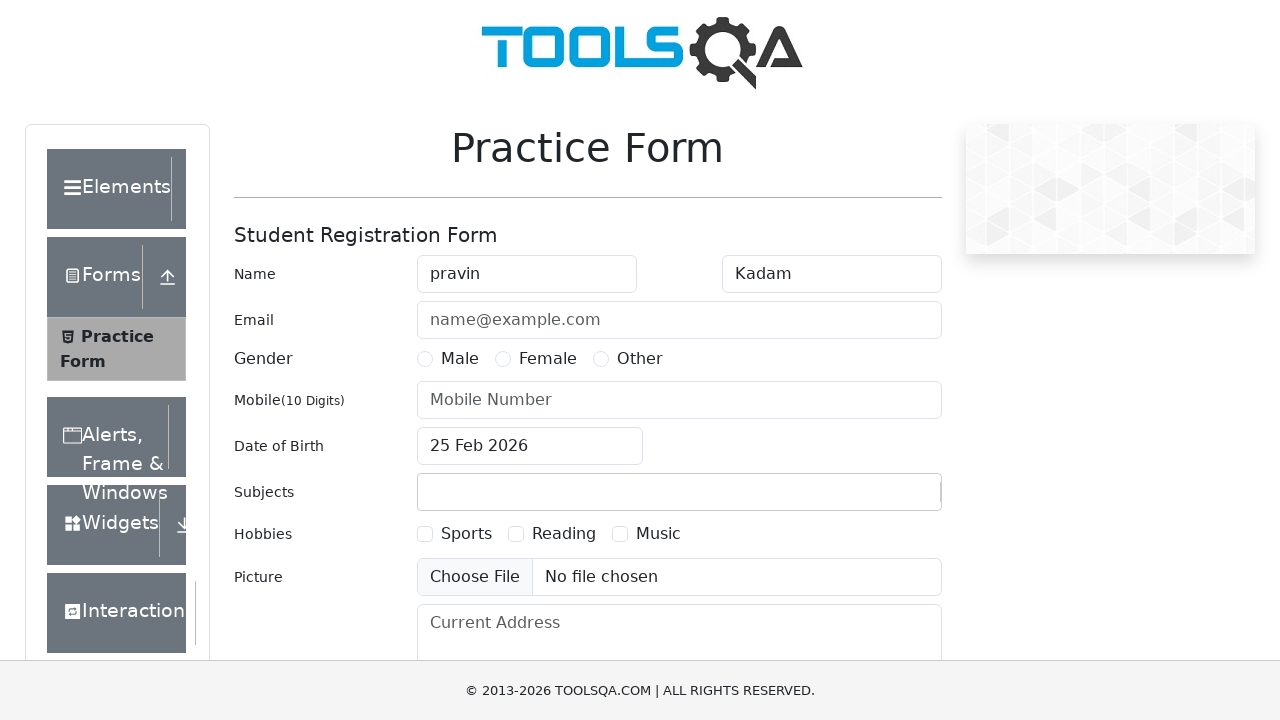

Filled email field with 'rajdhani@gmail.com' using JavaScript execution
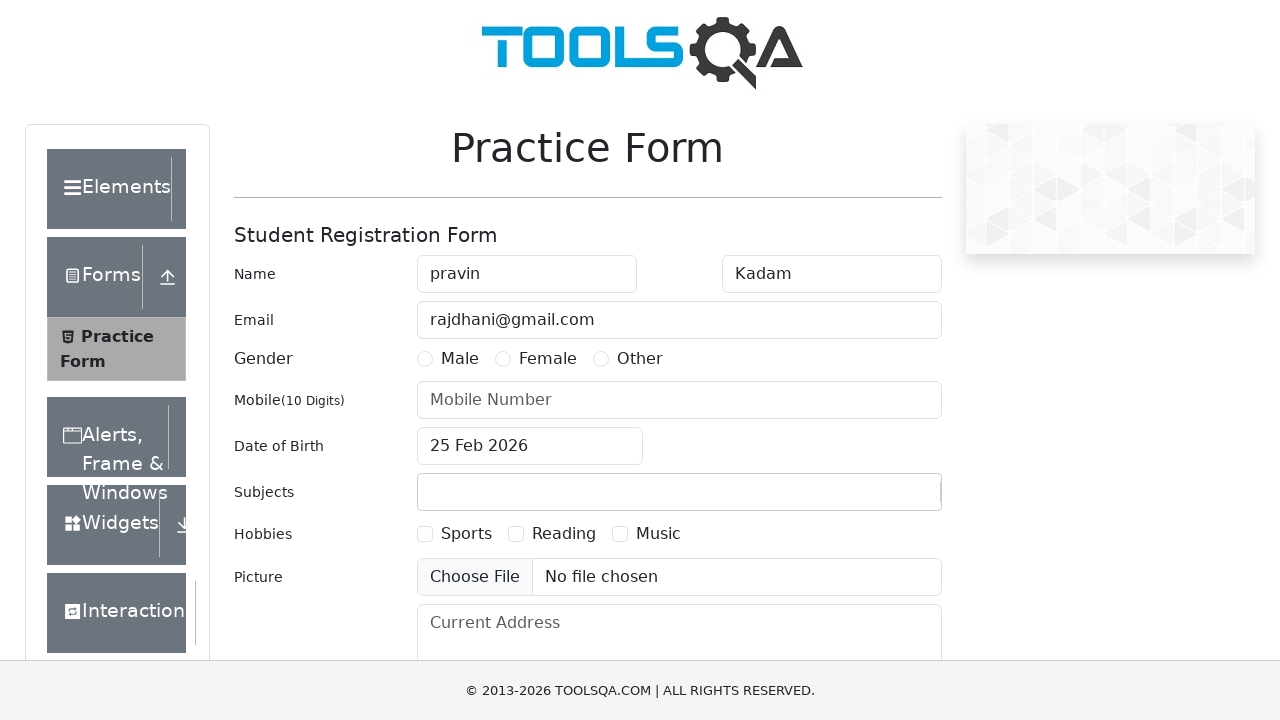

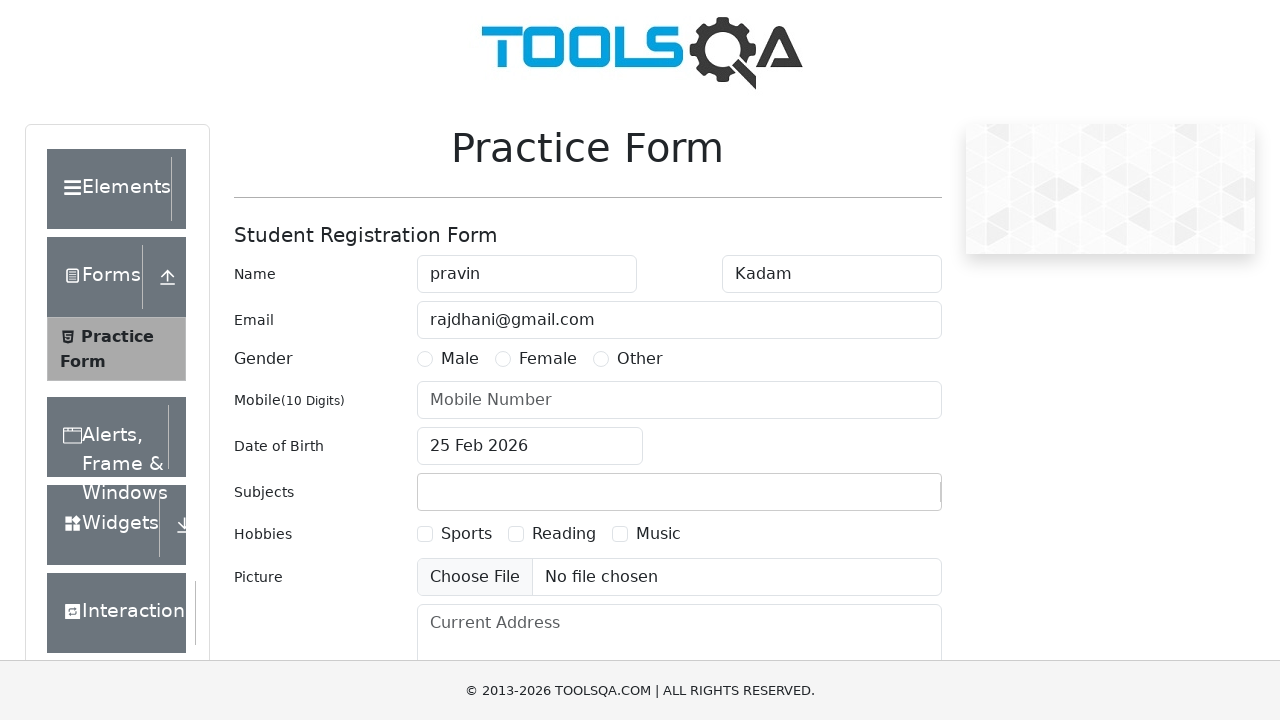